Simple navigation test that loads the mega.ru website and verifies the page loads successfully

Starting URL: https://mega.ru

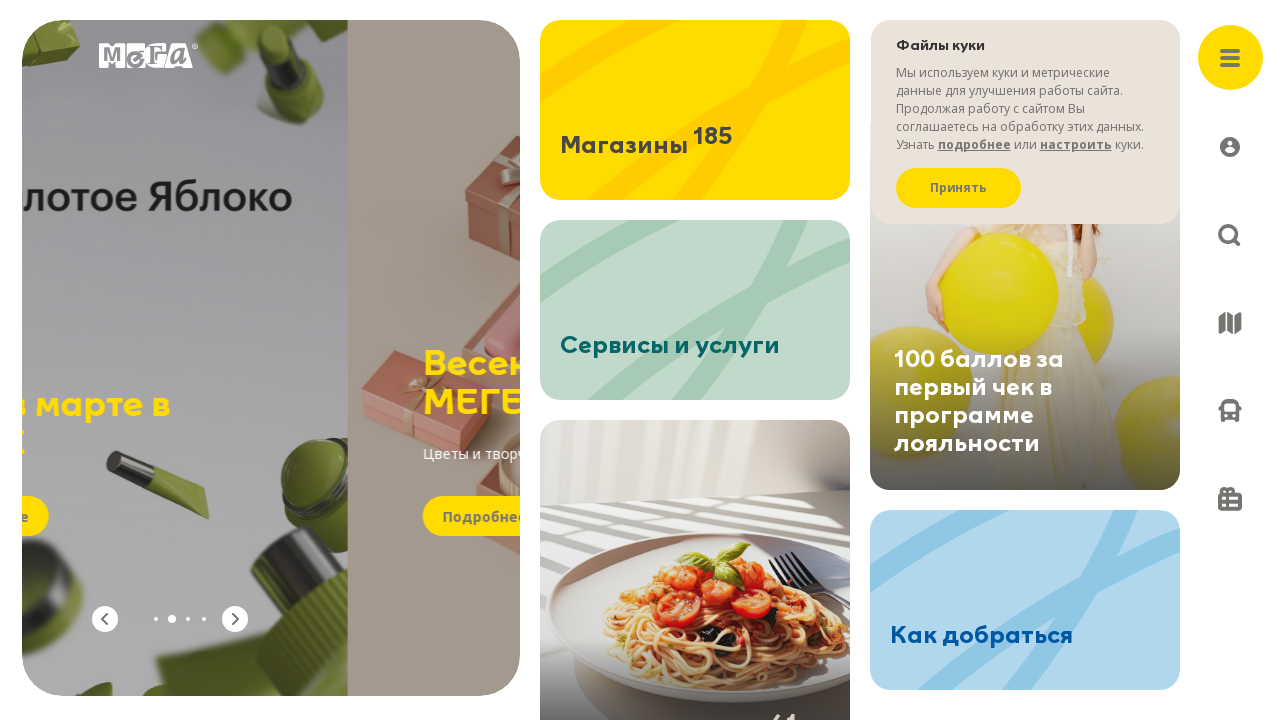

Waited for page to reach networkidle state
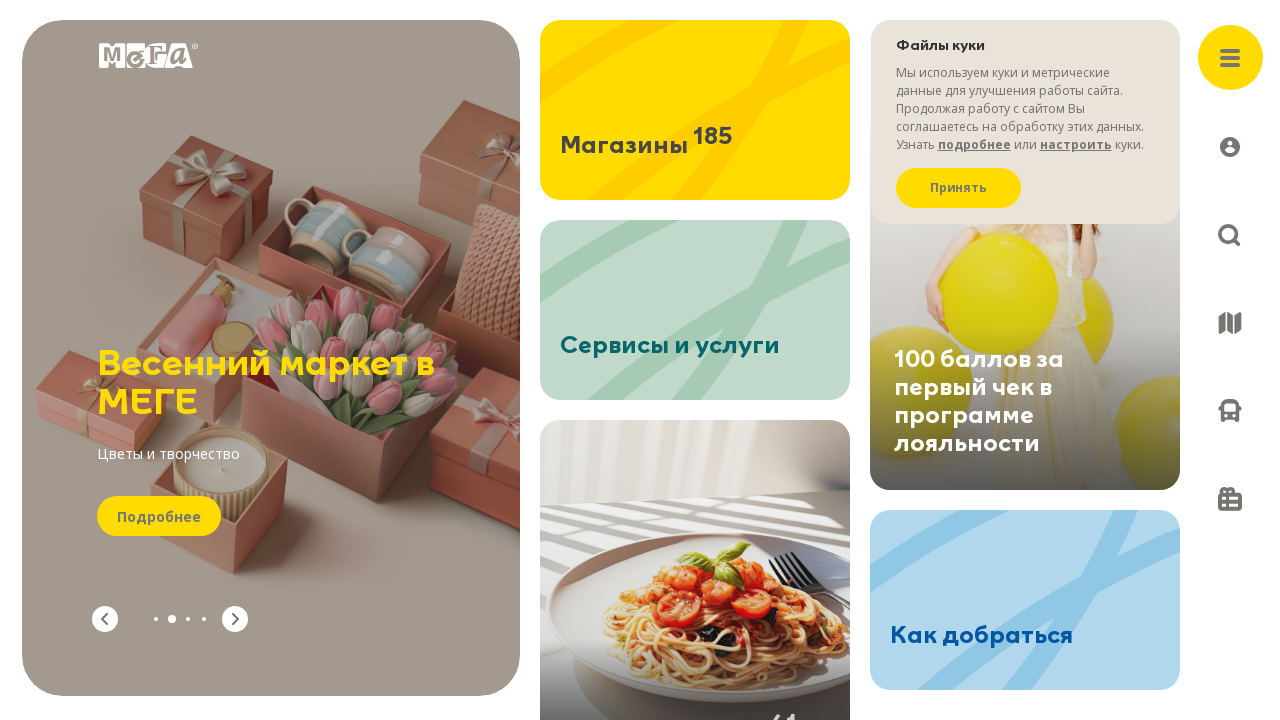

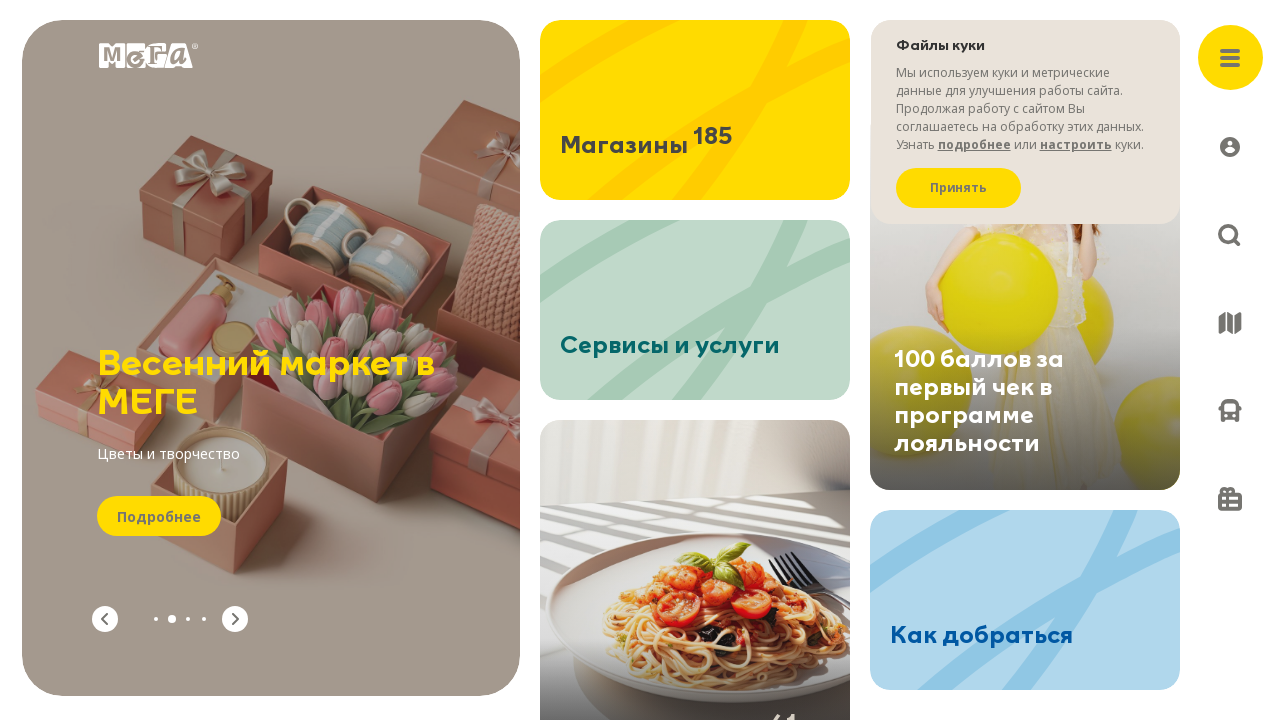